Tests Google Translate by entering Hebrew text into the translation textarea

Starting URL: https://translate.google.com/

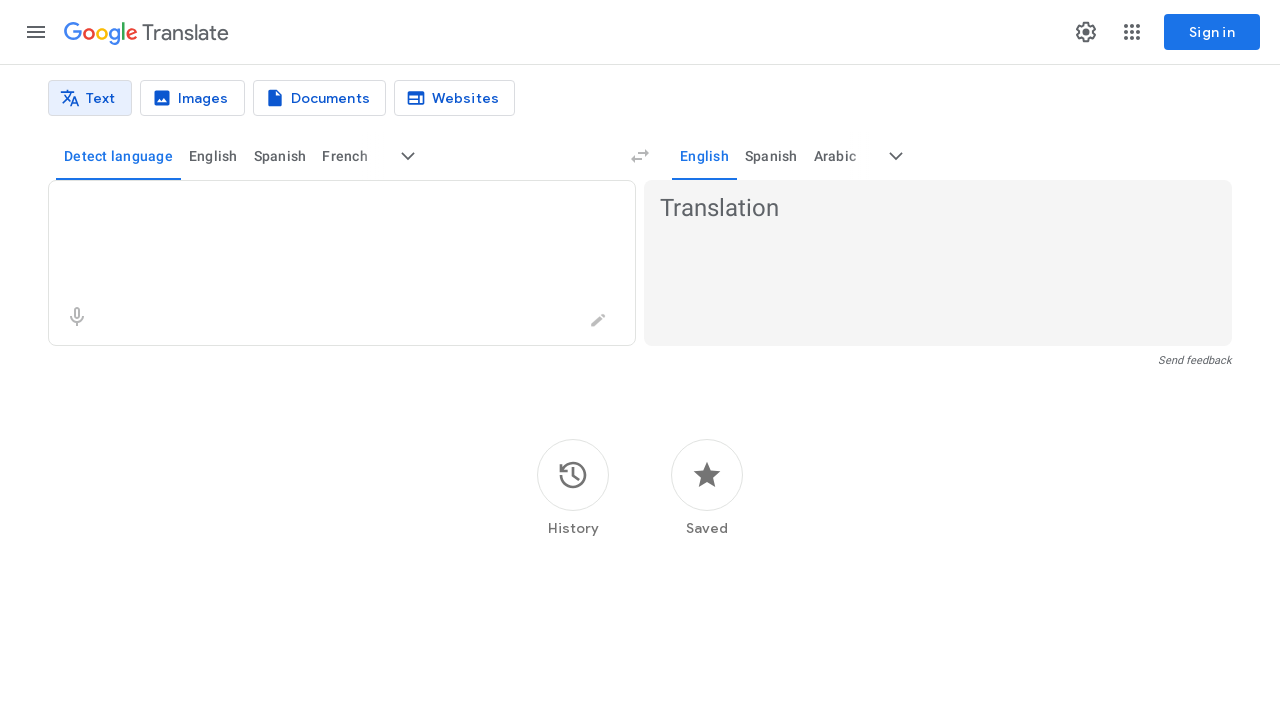

Waited for textarea to be available
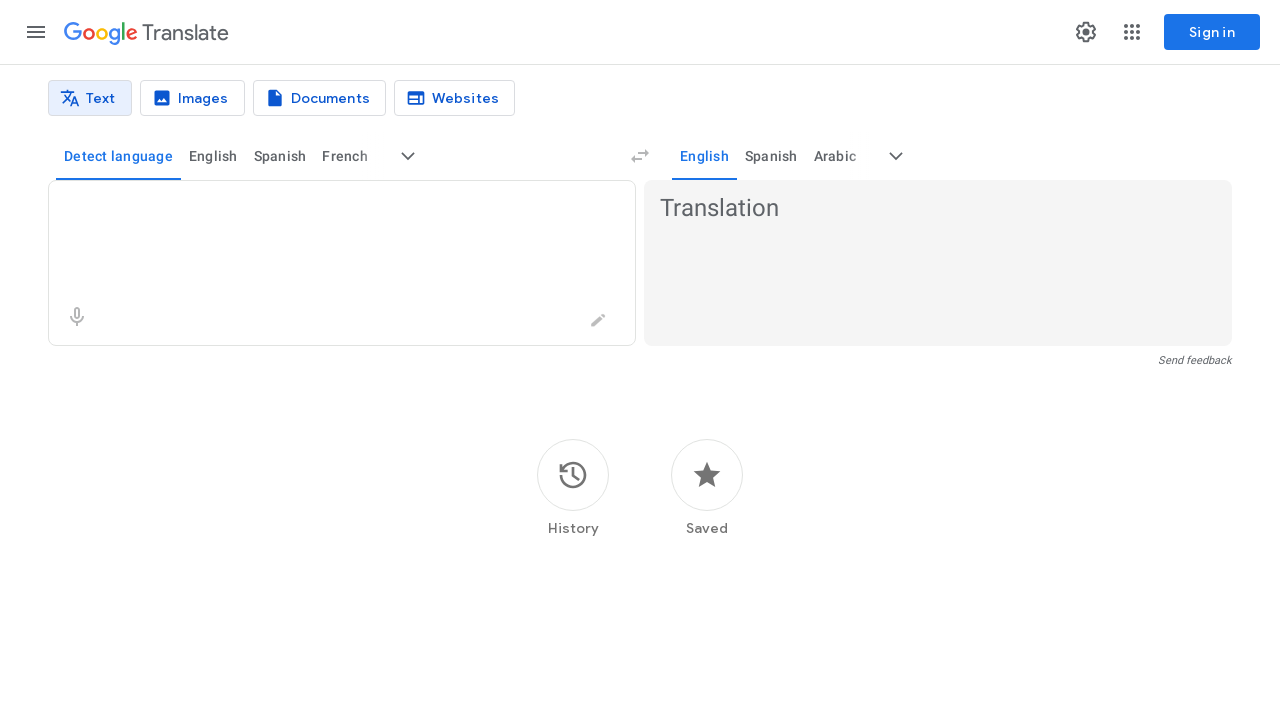

Entered Hebrew text 'שלום' into the translation textarea on textarea
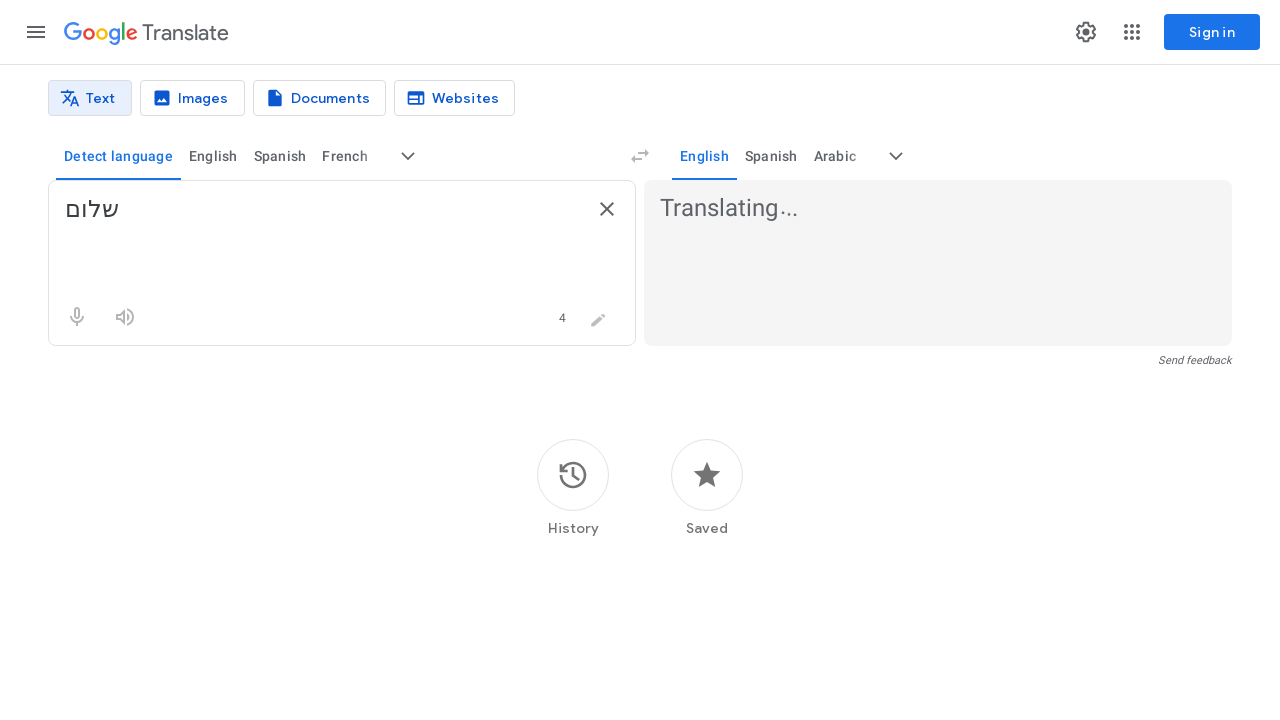

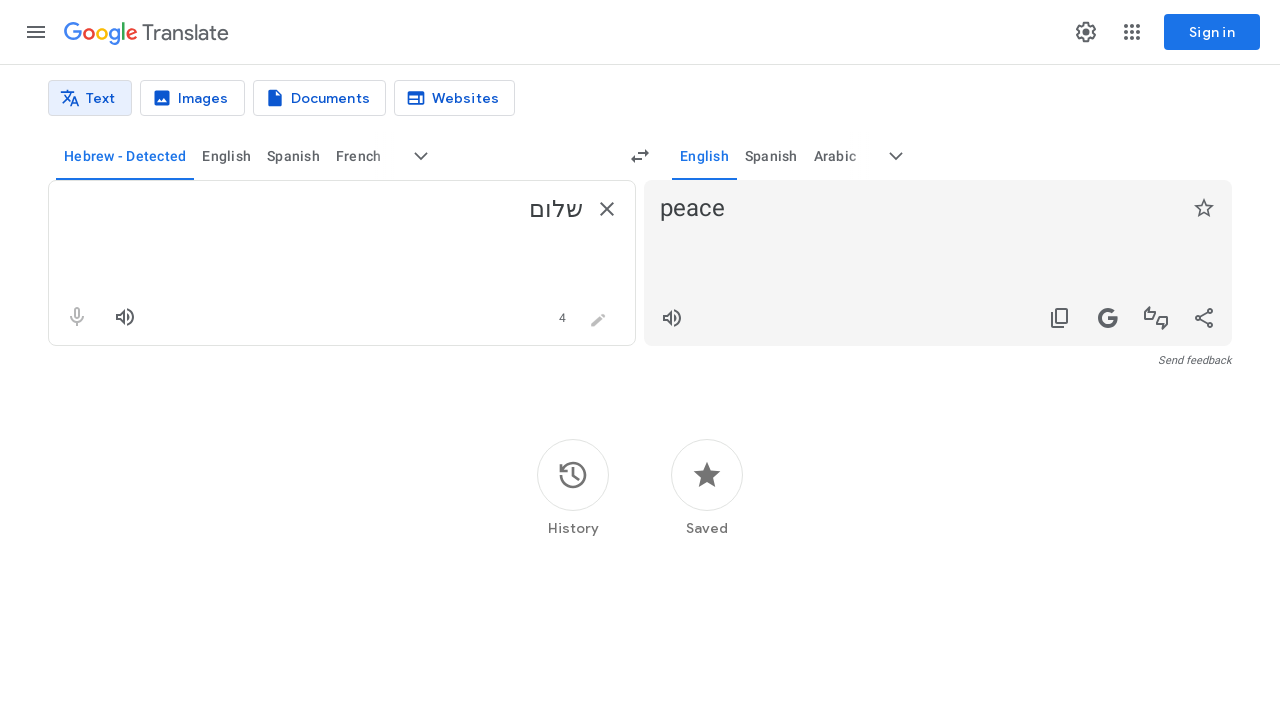